Tests scrolling functionality by navigating to the Selenium website and scrolling to the "News" section element using JavaScript scroll into view.

Starting URL: https://www.selenium.dev/

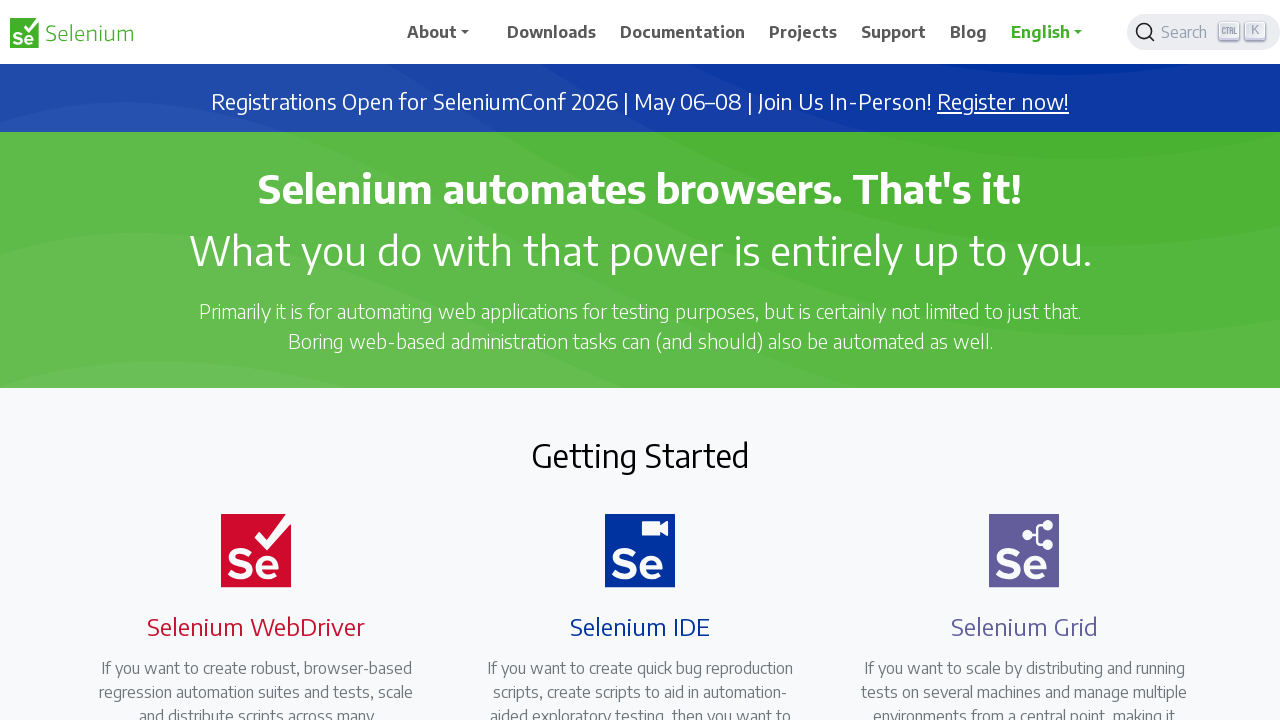

News element located and confirmed to be present in DOM
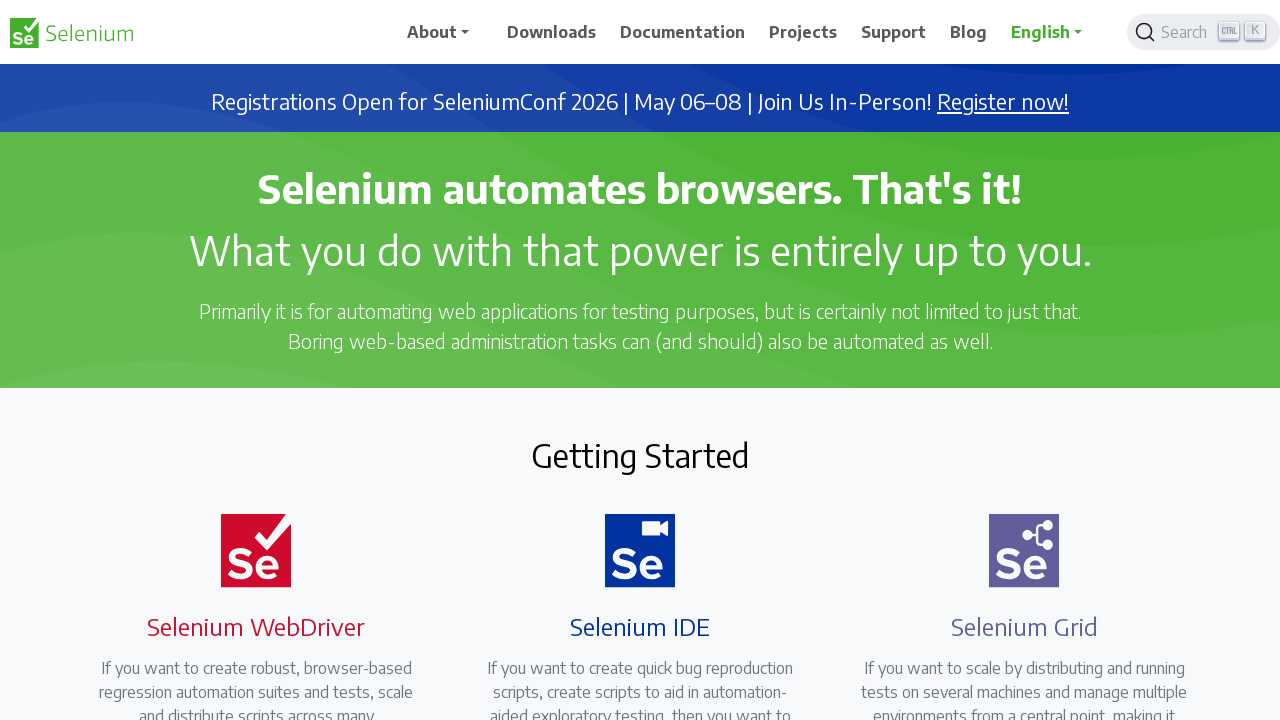

Scrolled to News element using scroll_into_view_if_needed
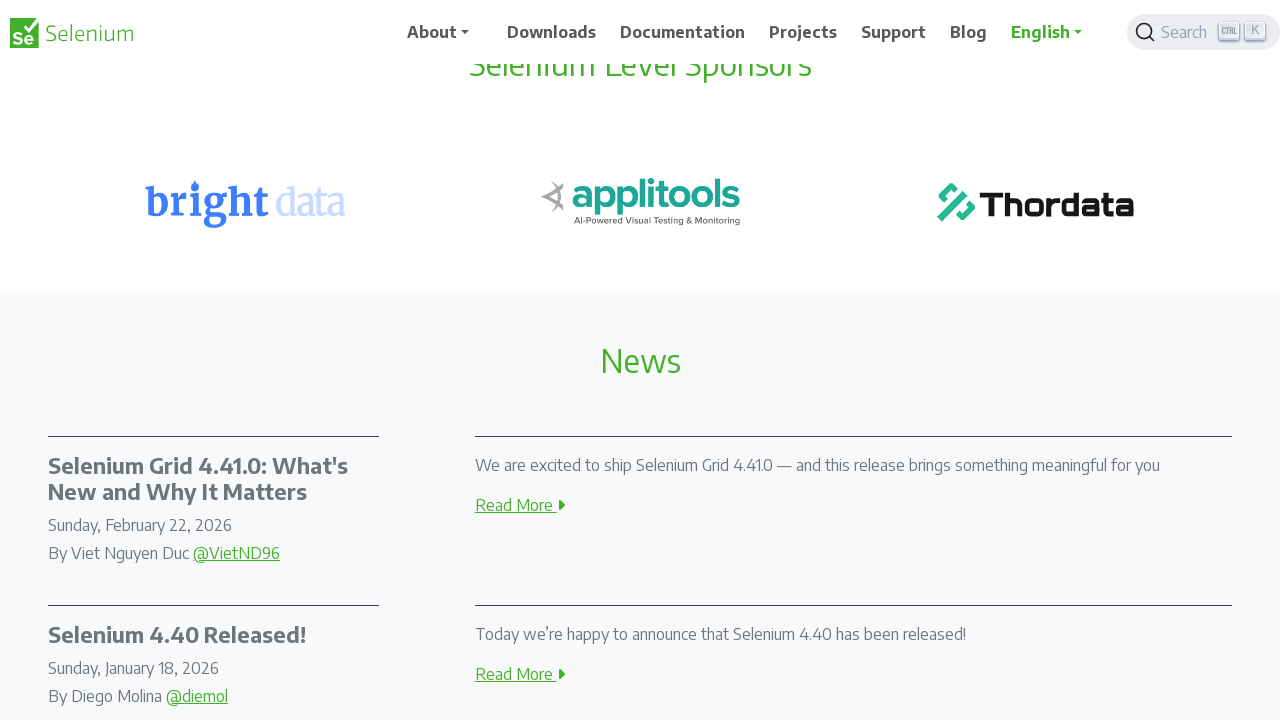

Waited 1 second for scroll animation to complete
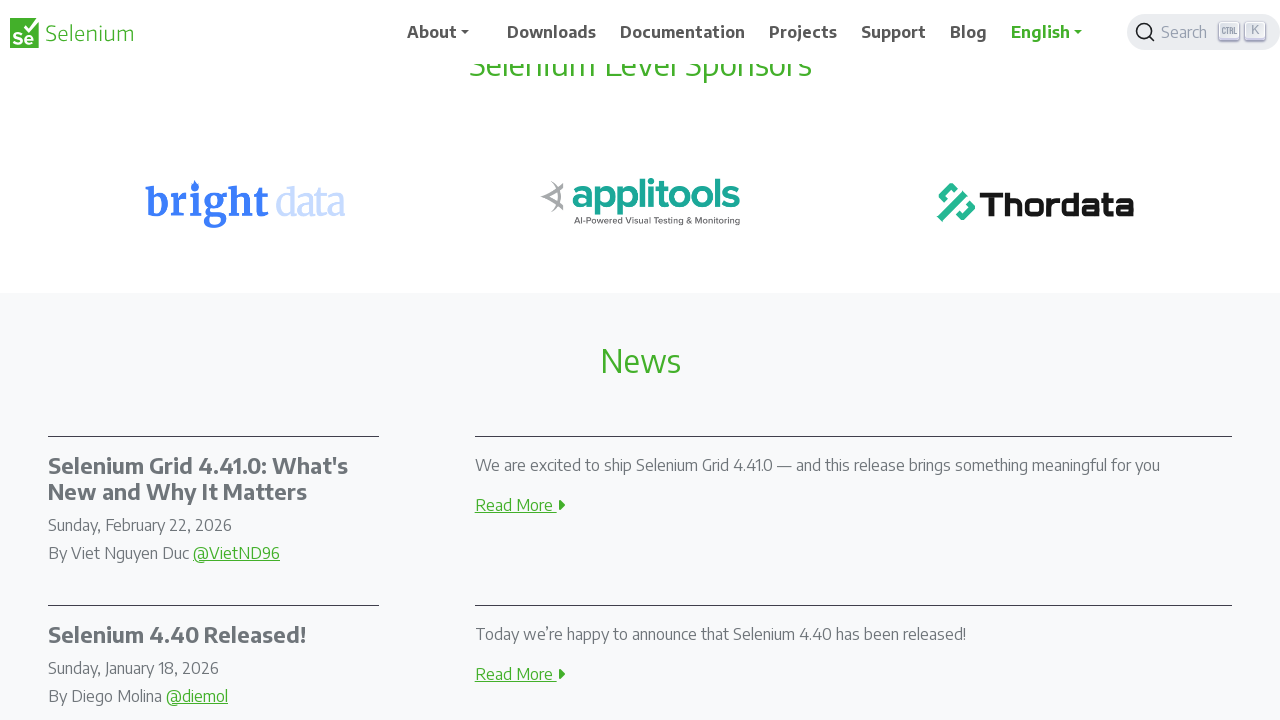

Verified News element is visible in viewport
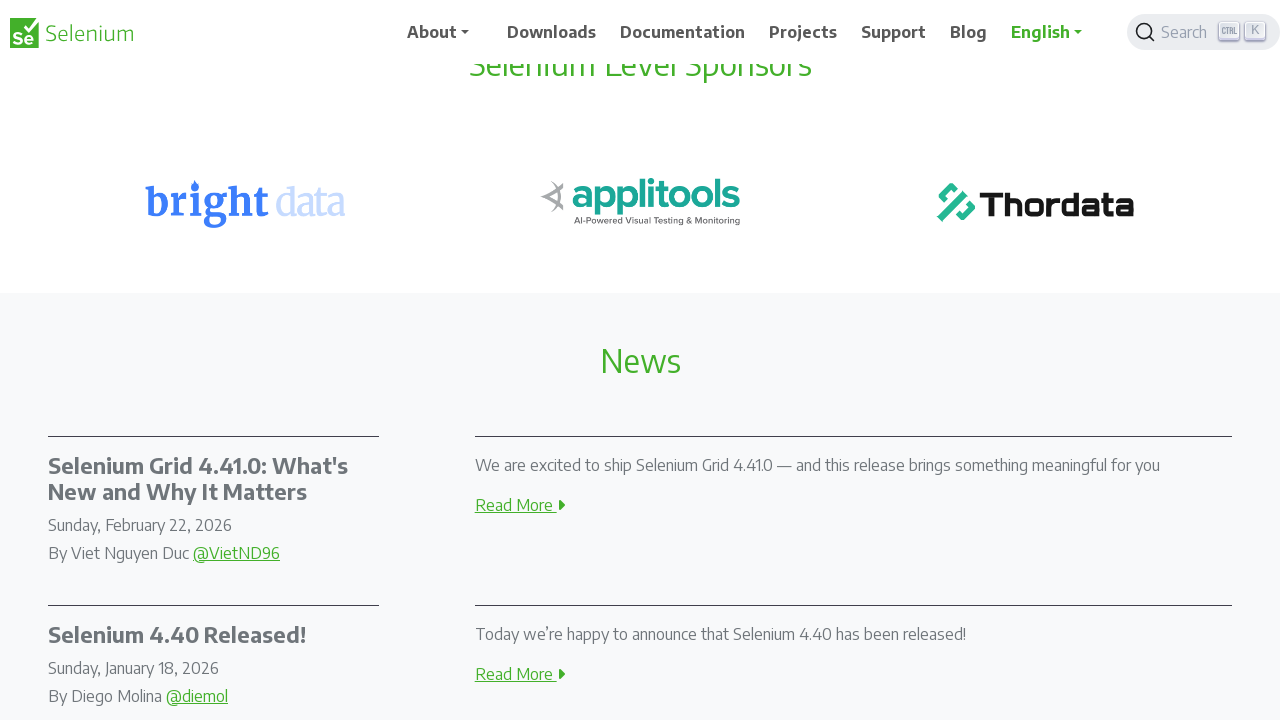

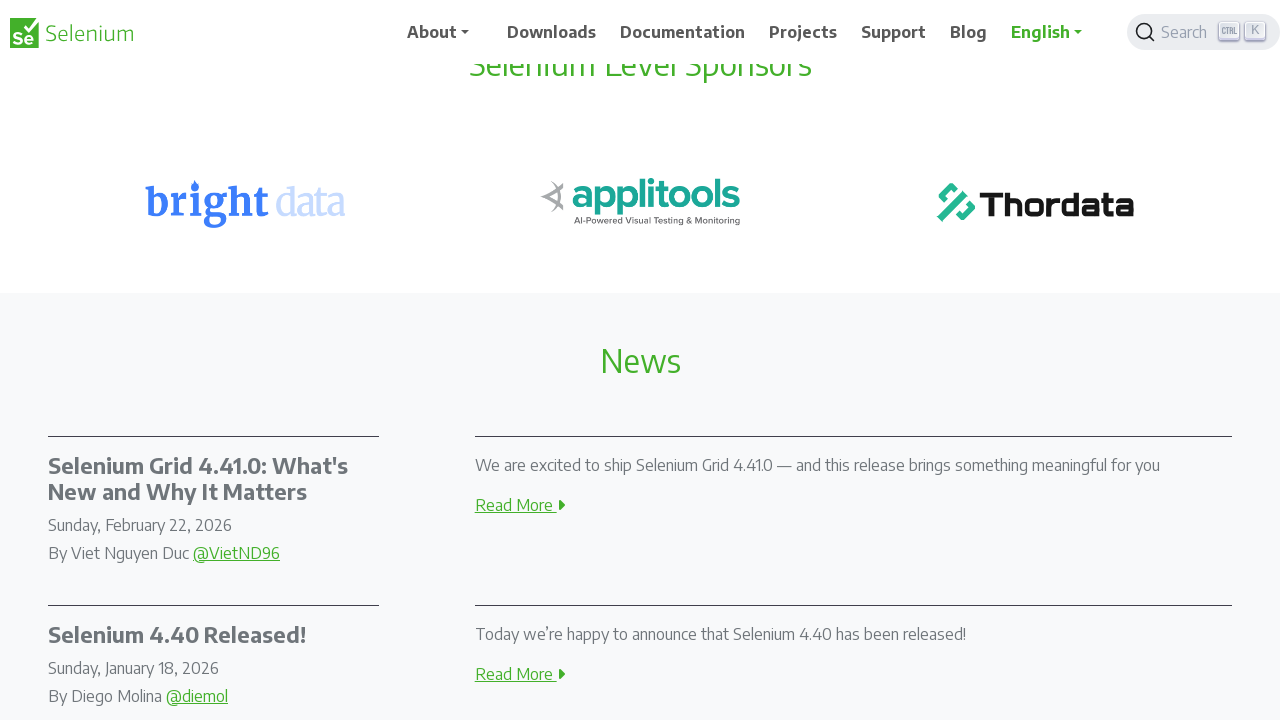